Tests data persistence by adding todos, completing one, and reloading the page

Starting URL: https://demo.playwright.dev/todomvc

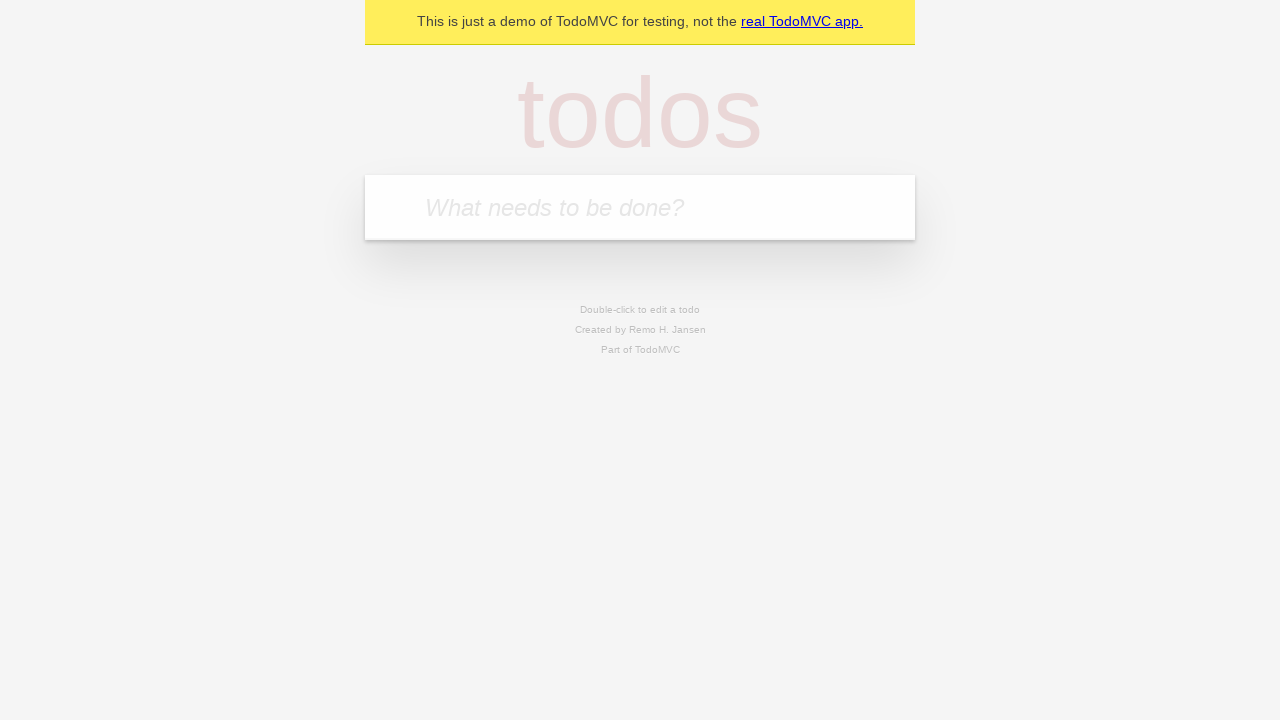

Filled todo input with 'buy some cheese' on internal:attr=[placeholder="What needs to be done?"i]
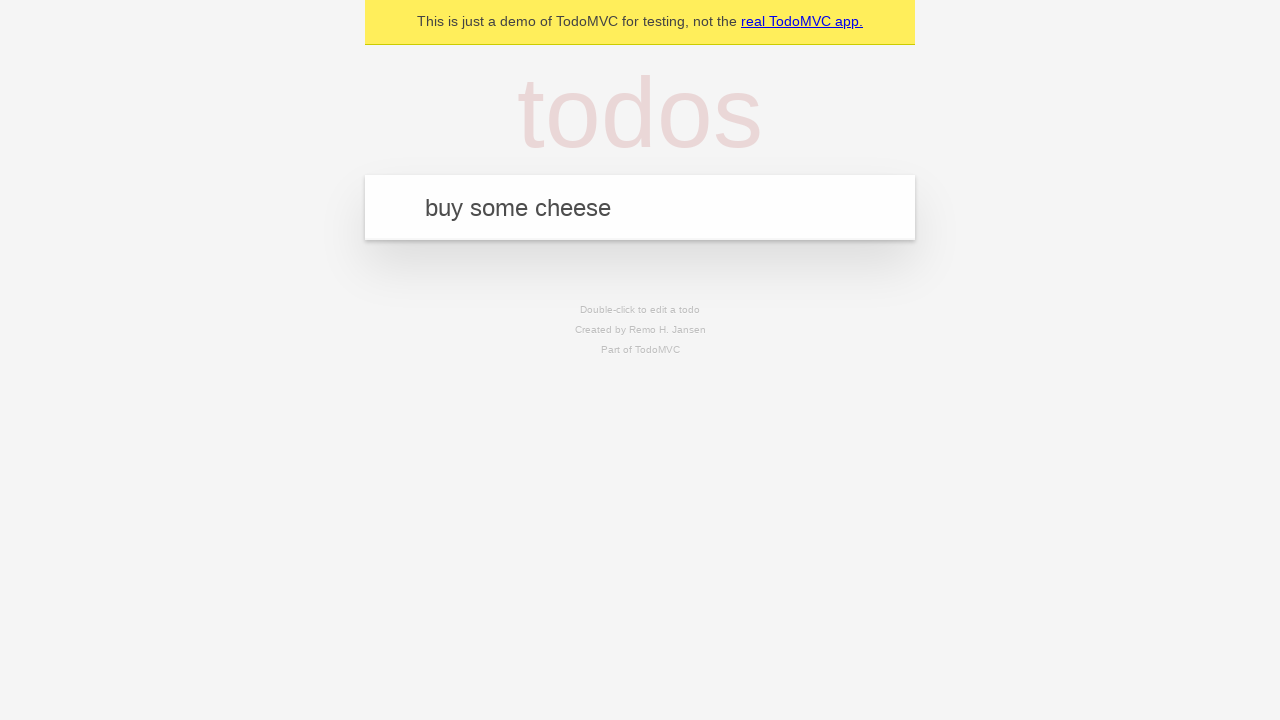

Pressed Enter to add first todo on internal:attr=[placeholder="What needs to be done?"i]
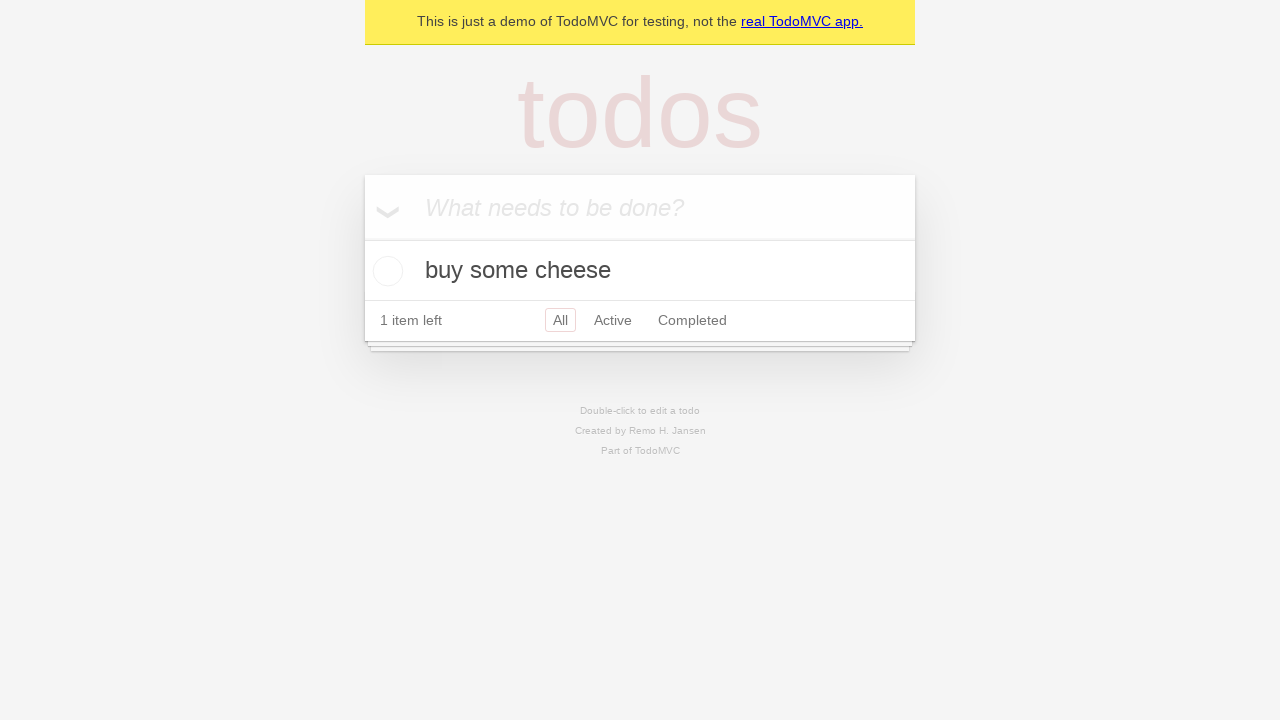

Filled todo input with 'feed the cat' on internal:attr=[placeholder="What needs to be done?"i]
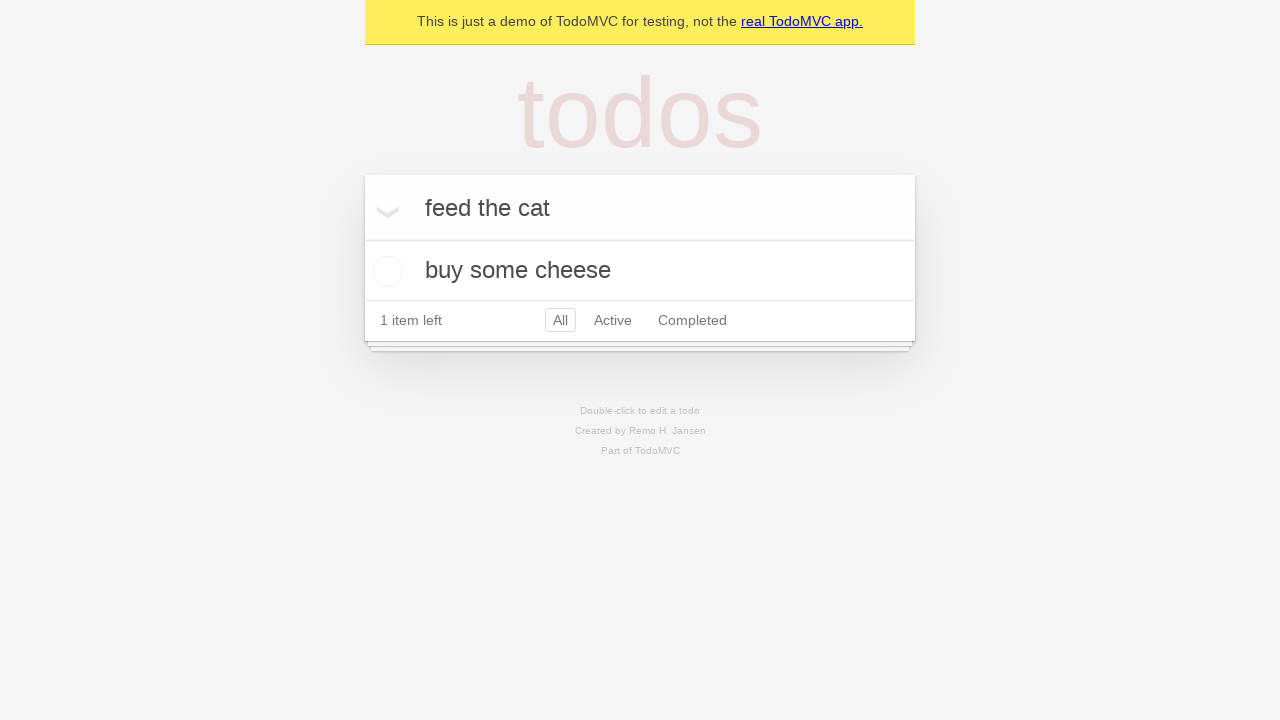

Pressed Enter to add second todo on internal:attr=[placeholder="What needs to be done?"i]
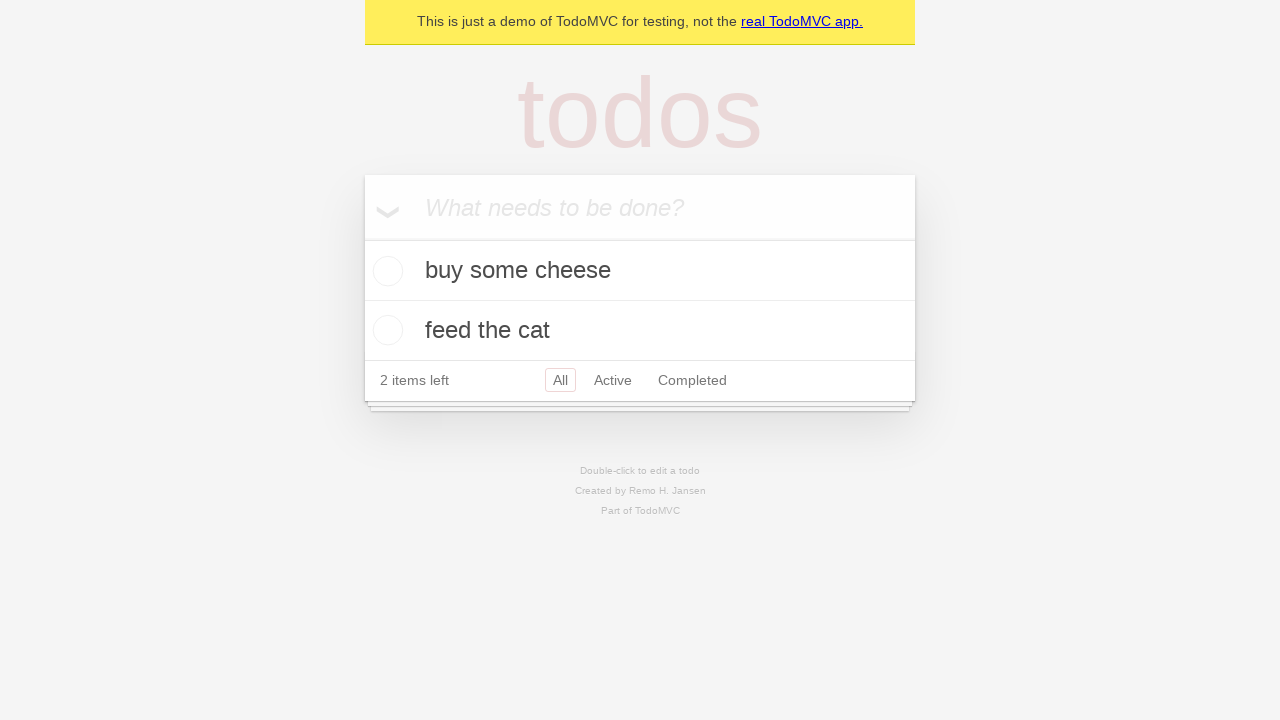

Checked first todo 'buy some cheese' at (385, 271) on internal:testid=[data-testid="todo-item"s] >> nth=0 >> internal:role=checkbox
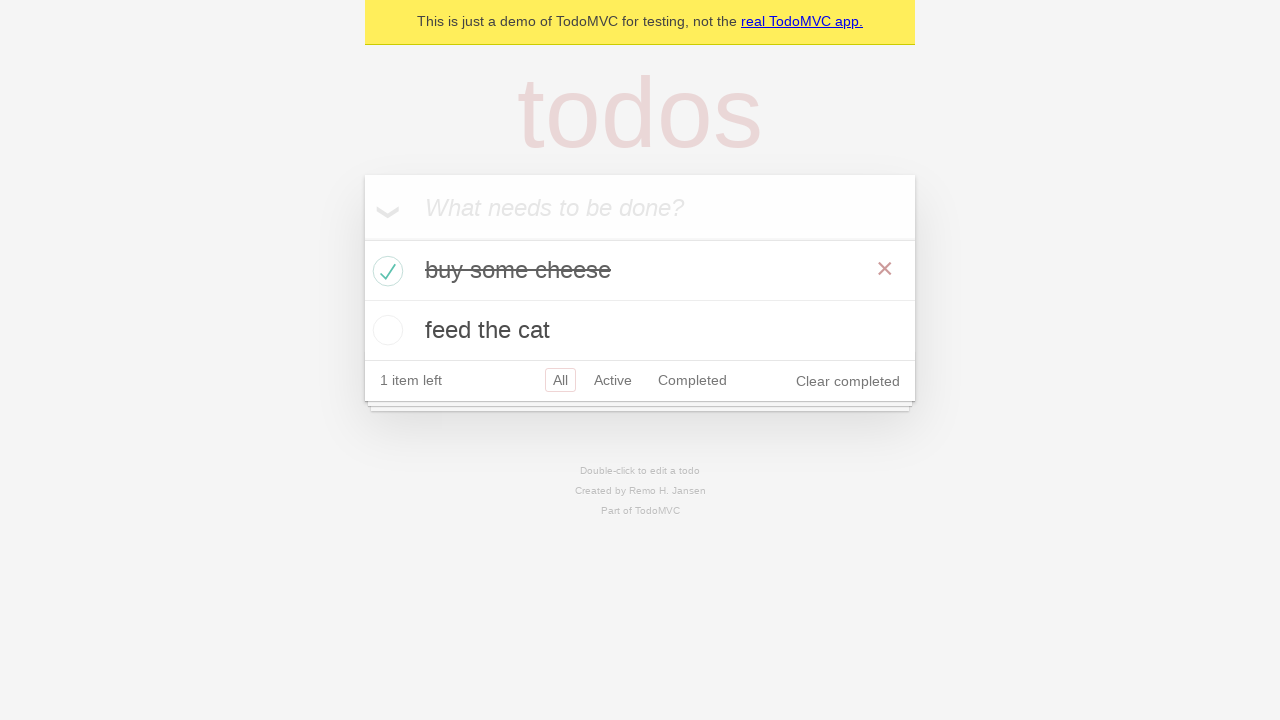

Reloaded the page to test data persistence
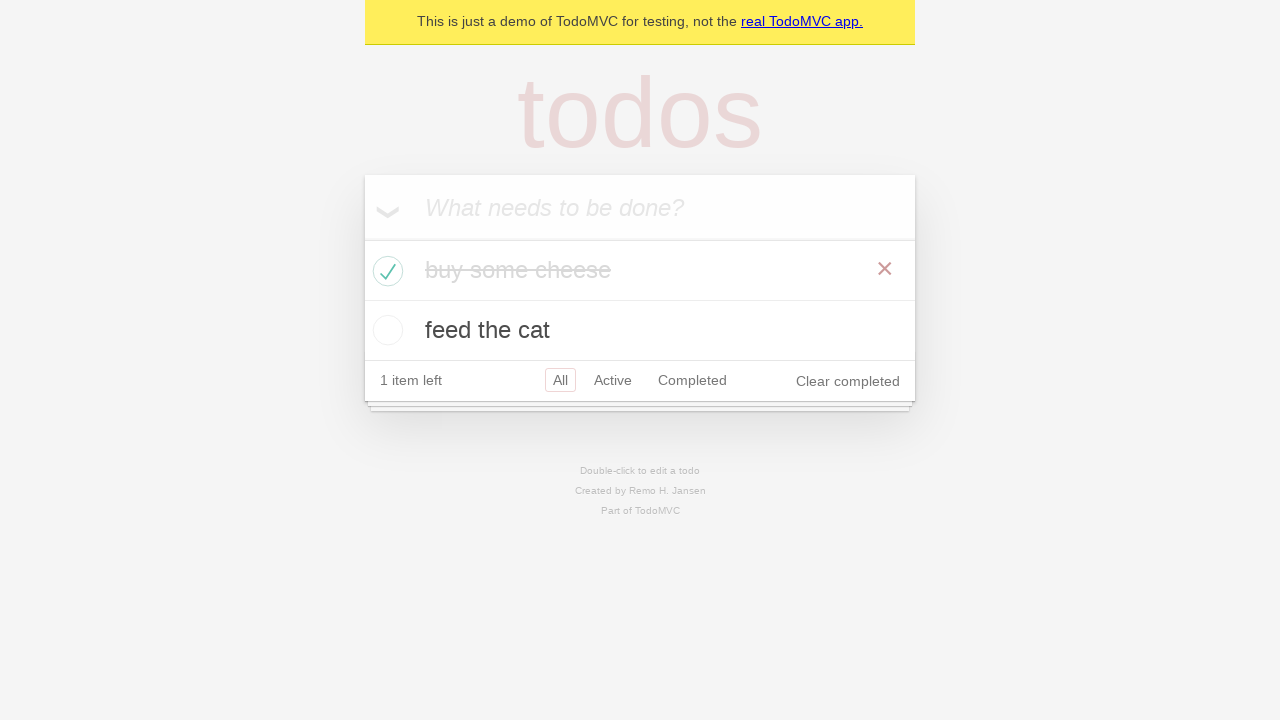

Waited for todos to load after page reload
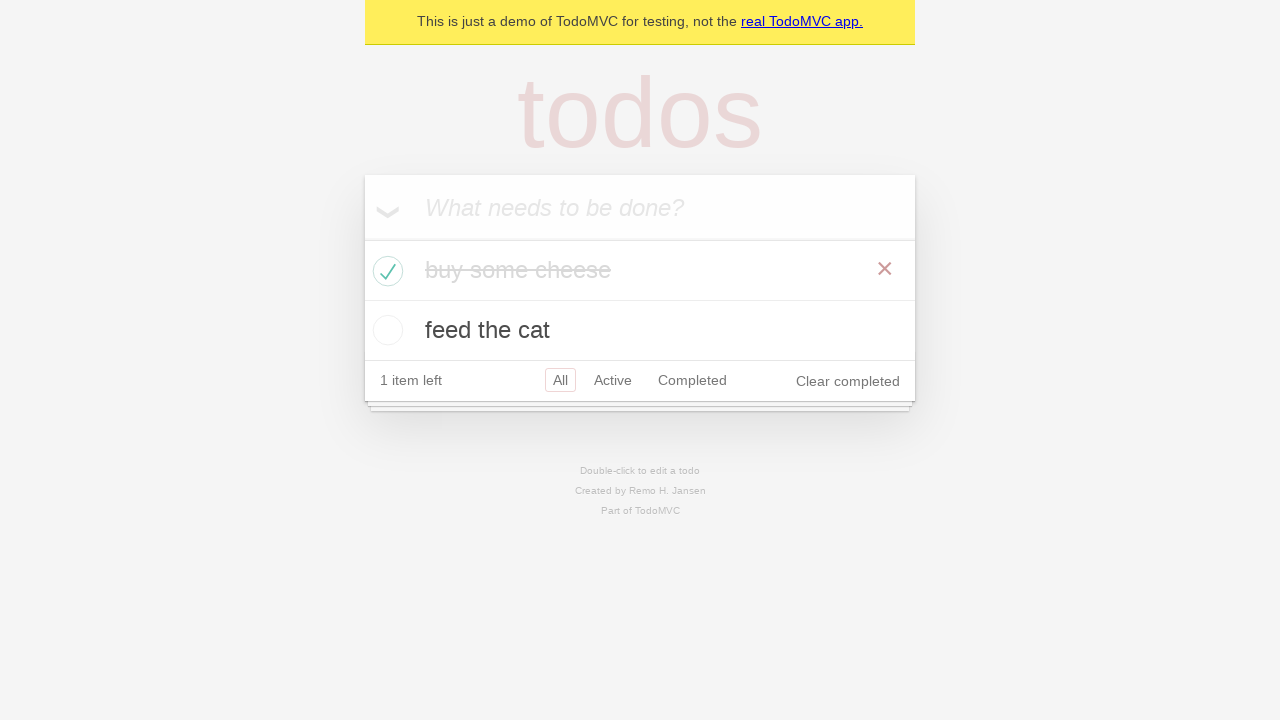

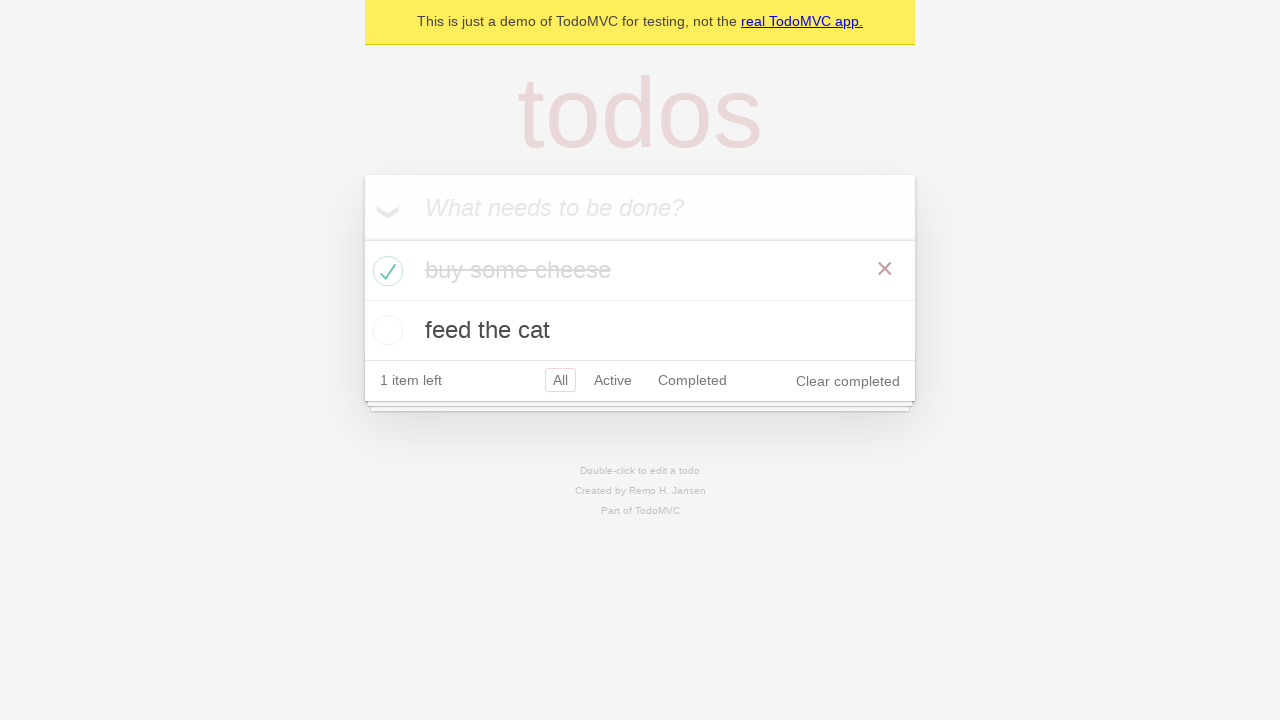